Tests multi-window handling by clicking a button that opens a new browser tab, switching to the new tab, and clicking a Contact link on the opened page.

Starting URL: http://demo.automationtesting.in/Windows.html

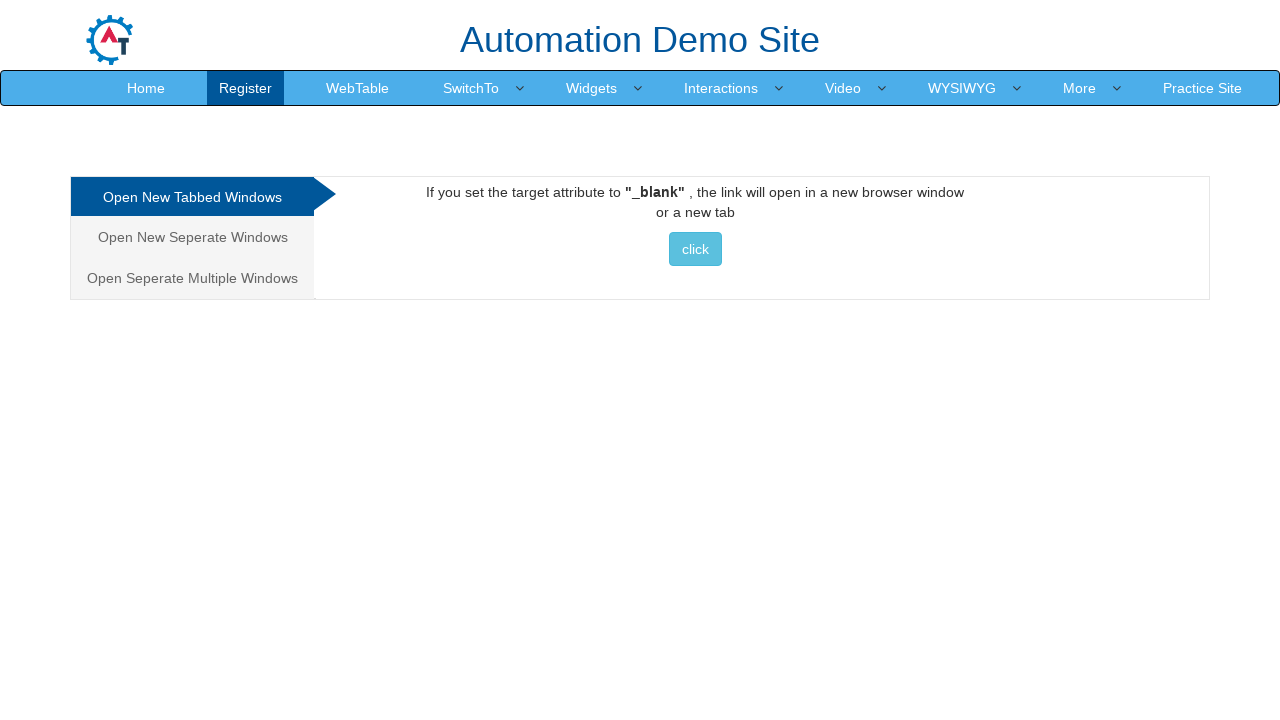

Clicked button in Tabbed section to open new tab at (695, 249) on xpath=//div[@id='Tabbed']//button[contains(@class, 'btn btn-info')][contains(tex
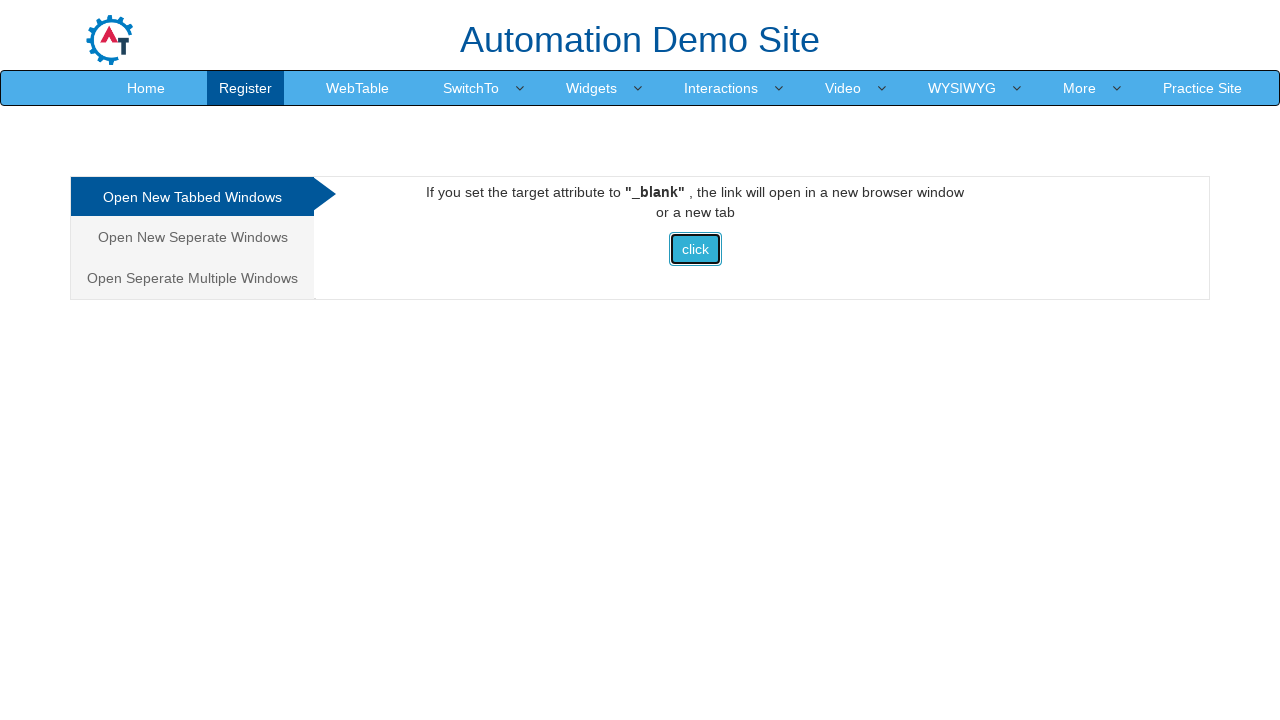

Waited 1 second for new tab to open
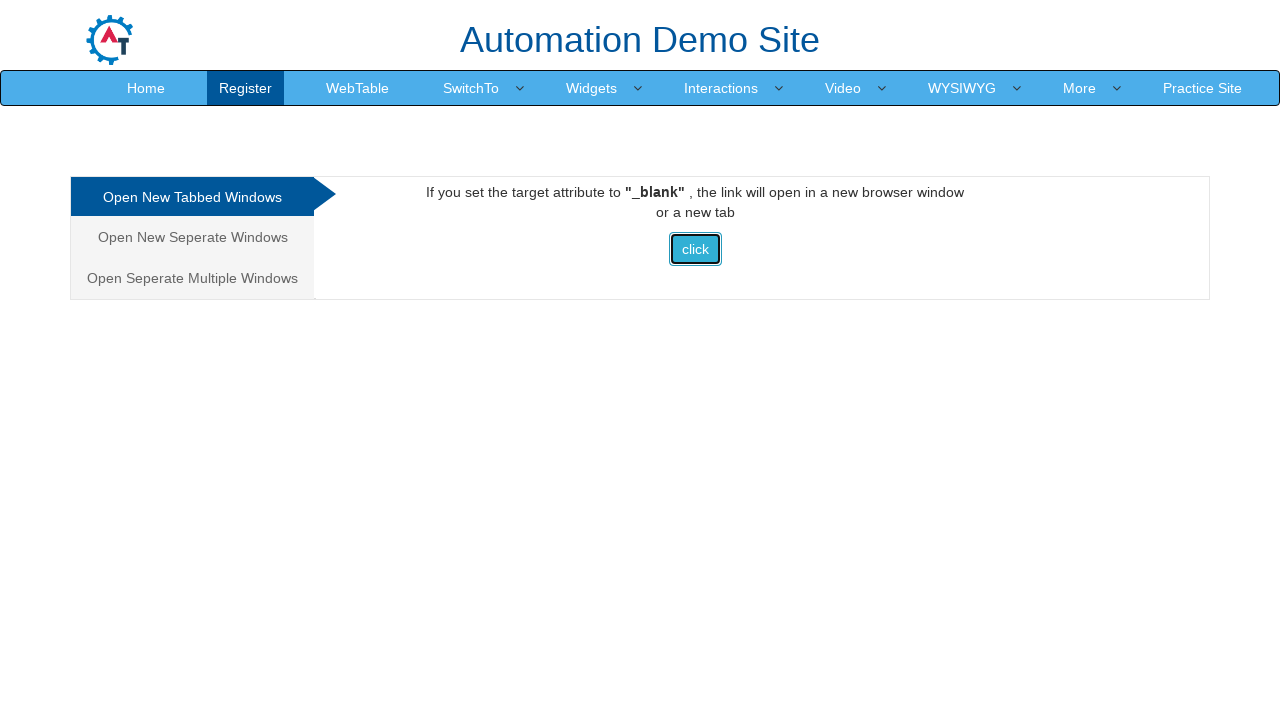

Retrieved all pages from browser context
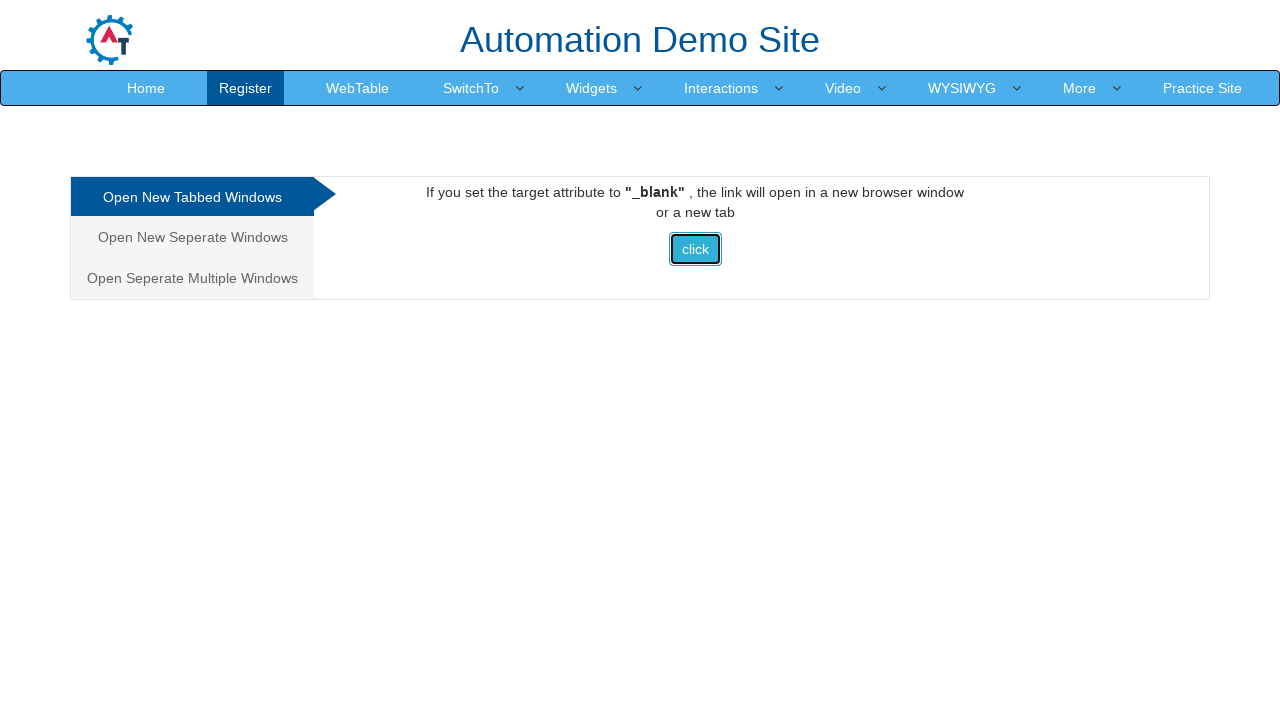

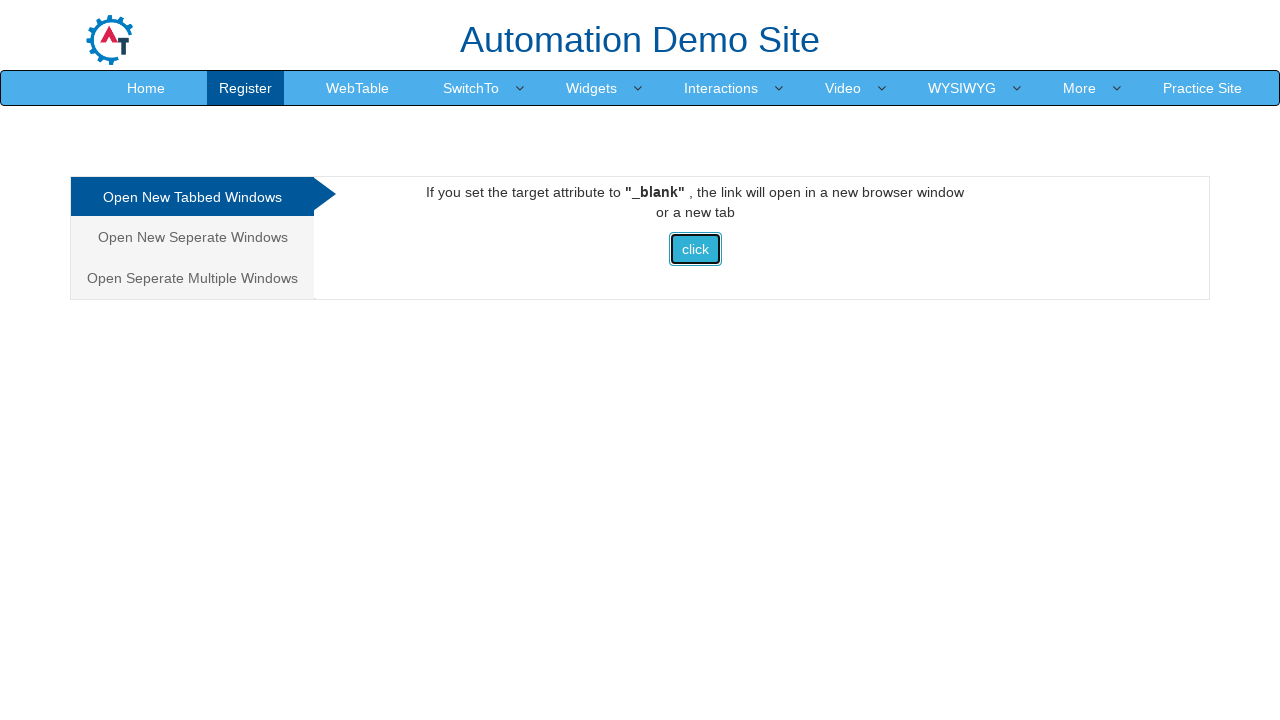